Tests AJAX loading functionality by clicking a button and waiting for dynamically loaded content to appear

Starting URL: http://uitestingplayground.com/ajax

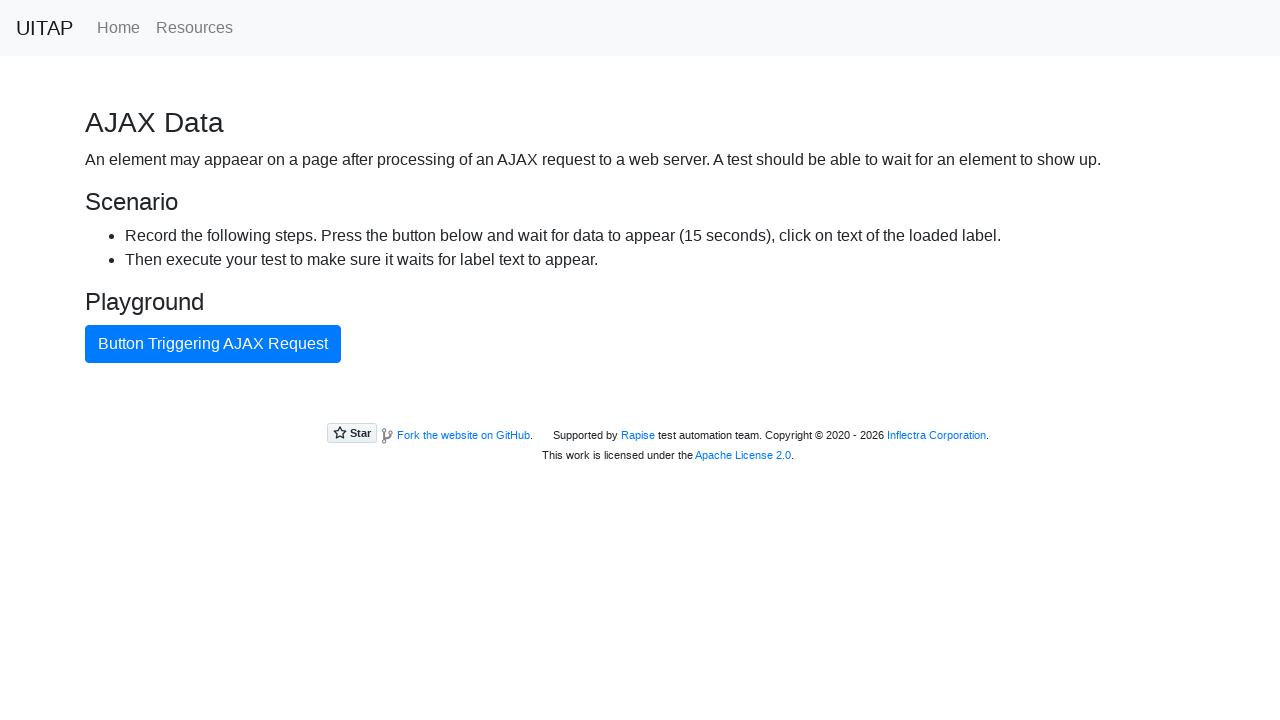

Clicked AJAX button to trigger data loading at (213, 344) on button#ajaxButton
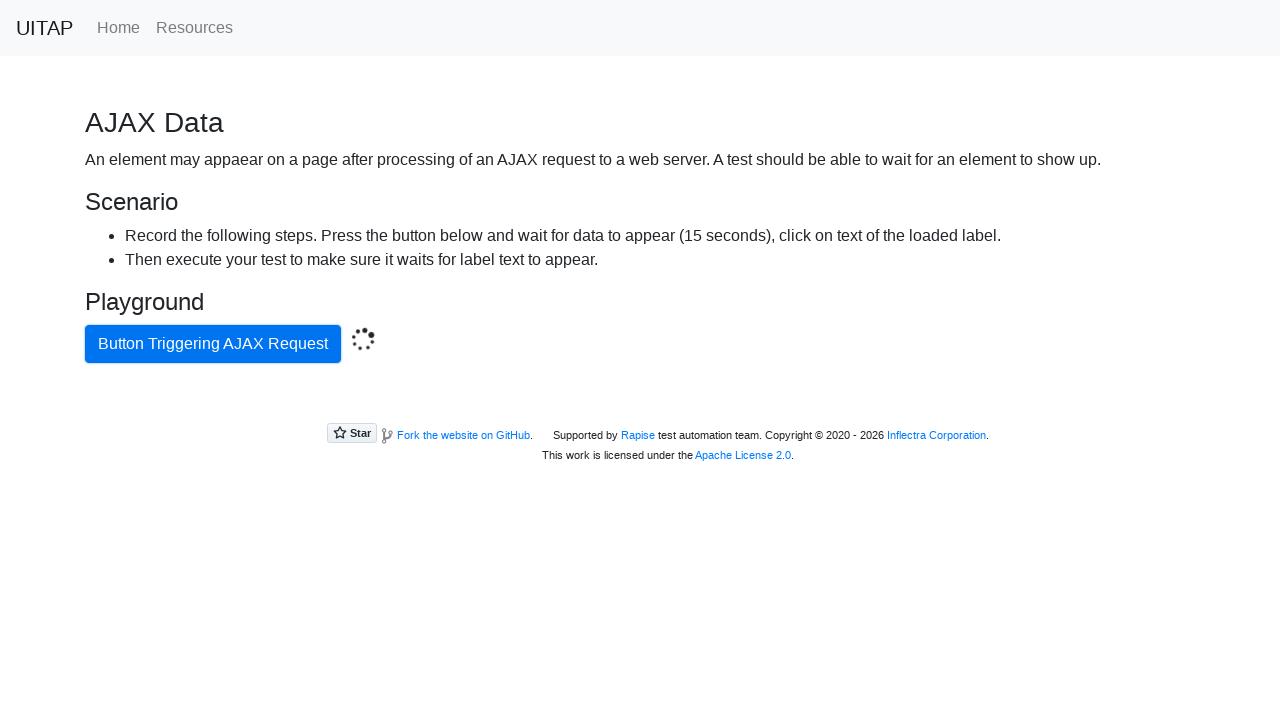

Waited for success message to appear after AJAX request
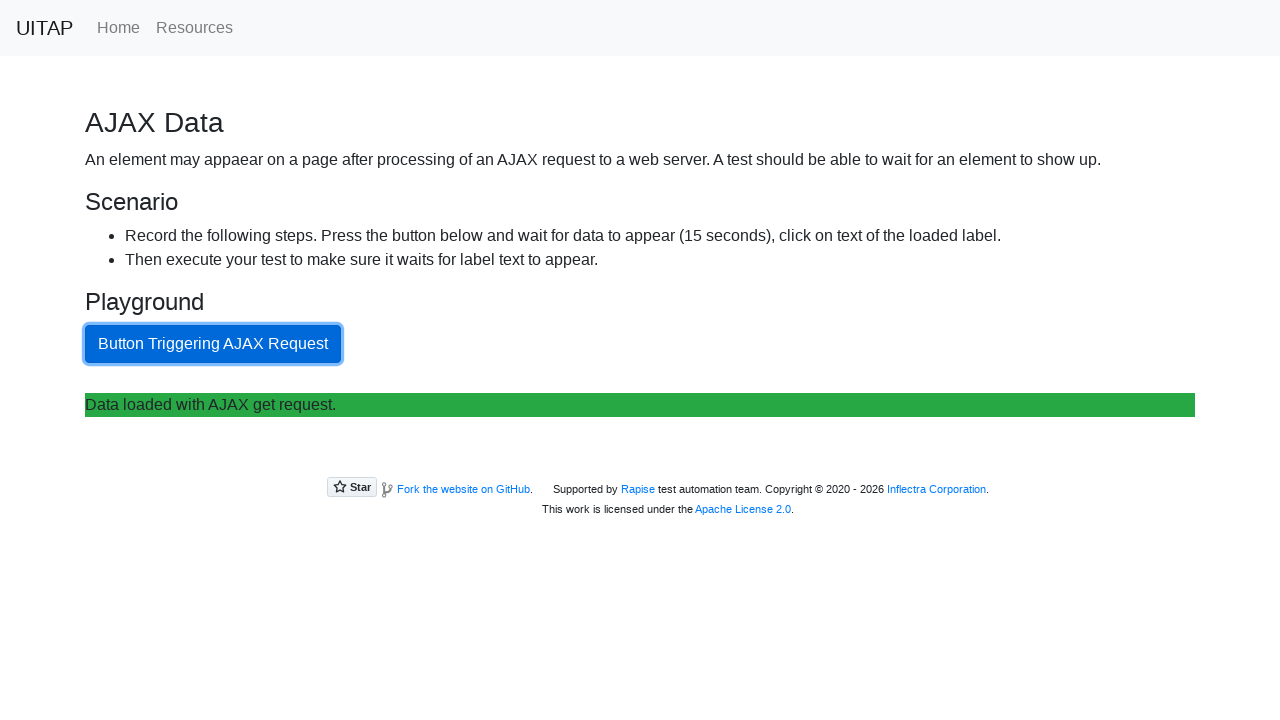

Retrieved text content from success message element
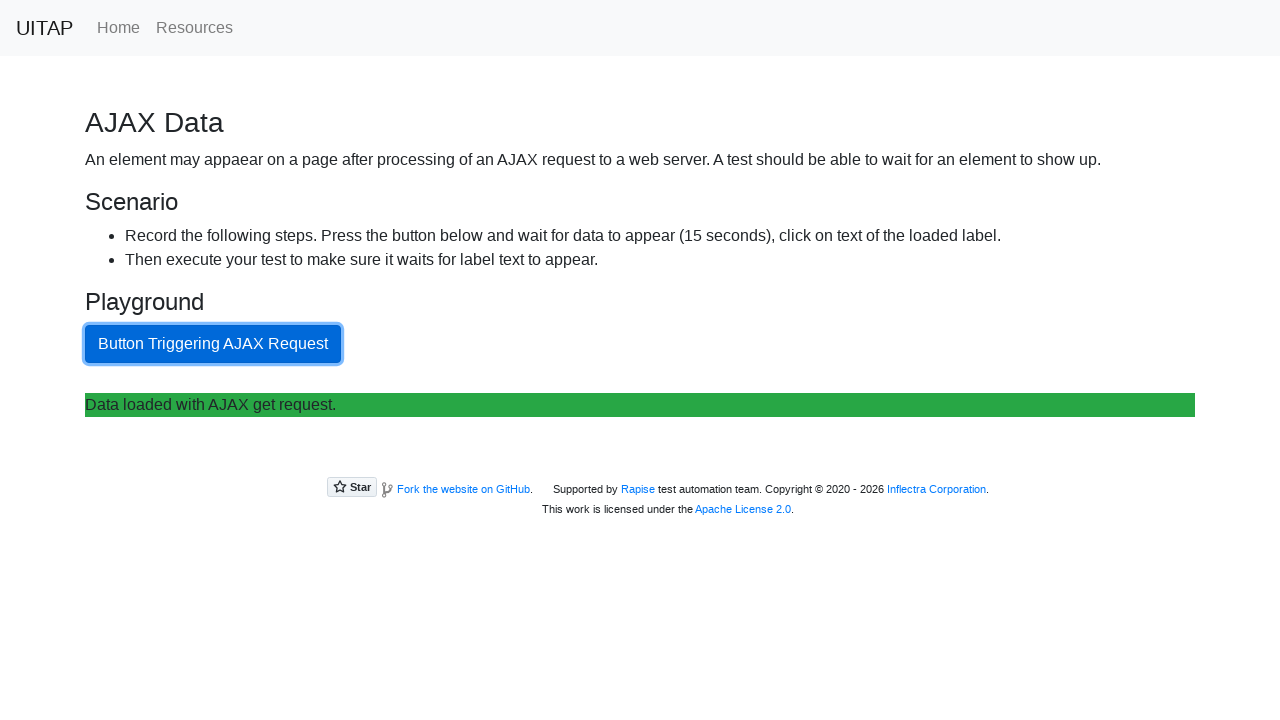

Verified that success message text matches expected content
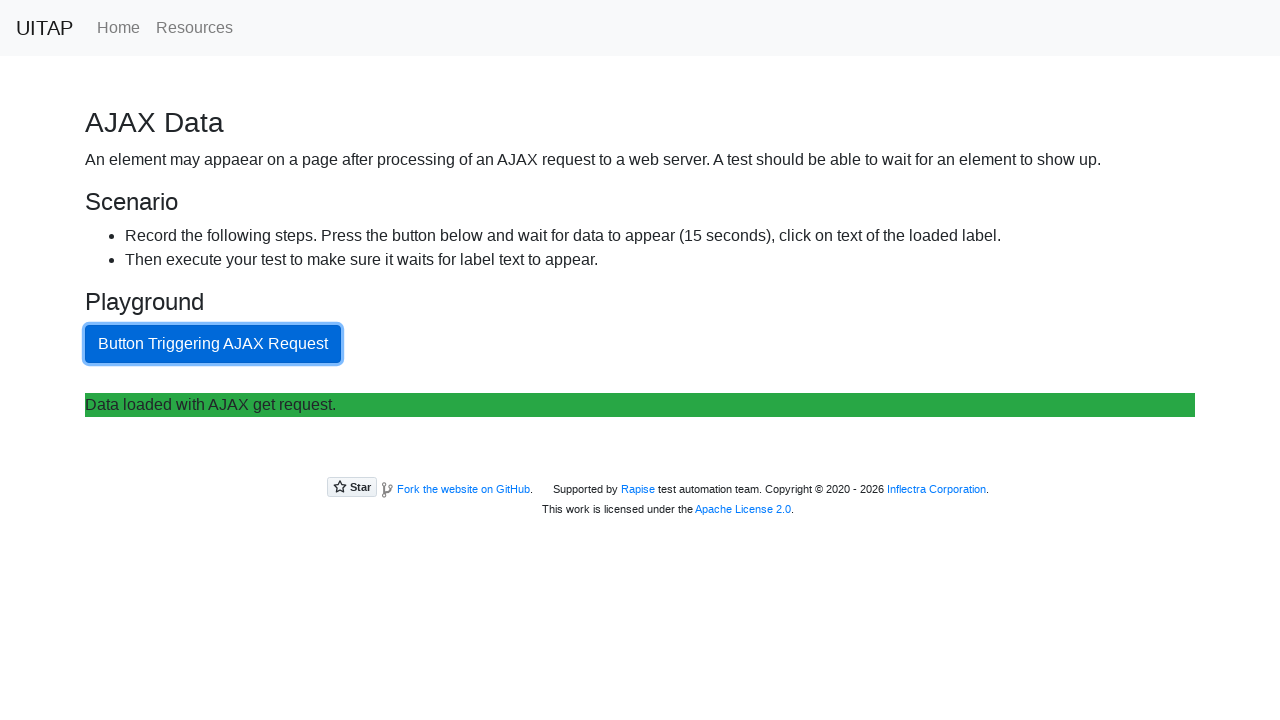

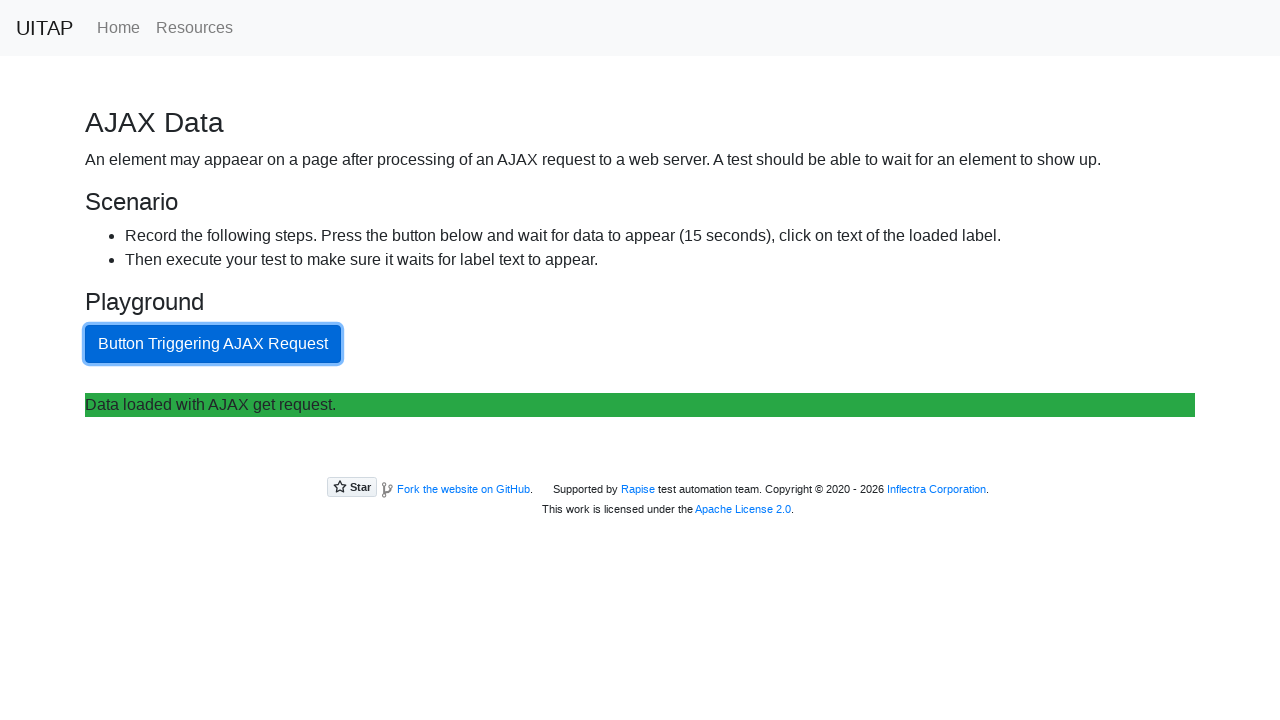